Verifies that an error message is displayed when attempting to login without entering a username

Starting URL: https://www.saucedemo.com/

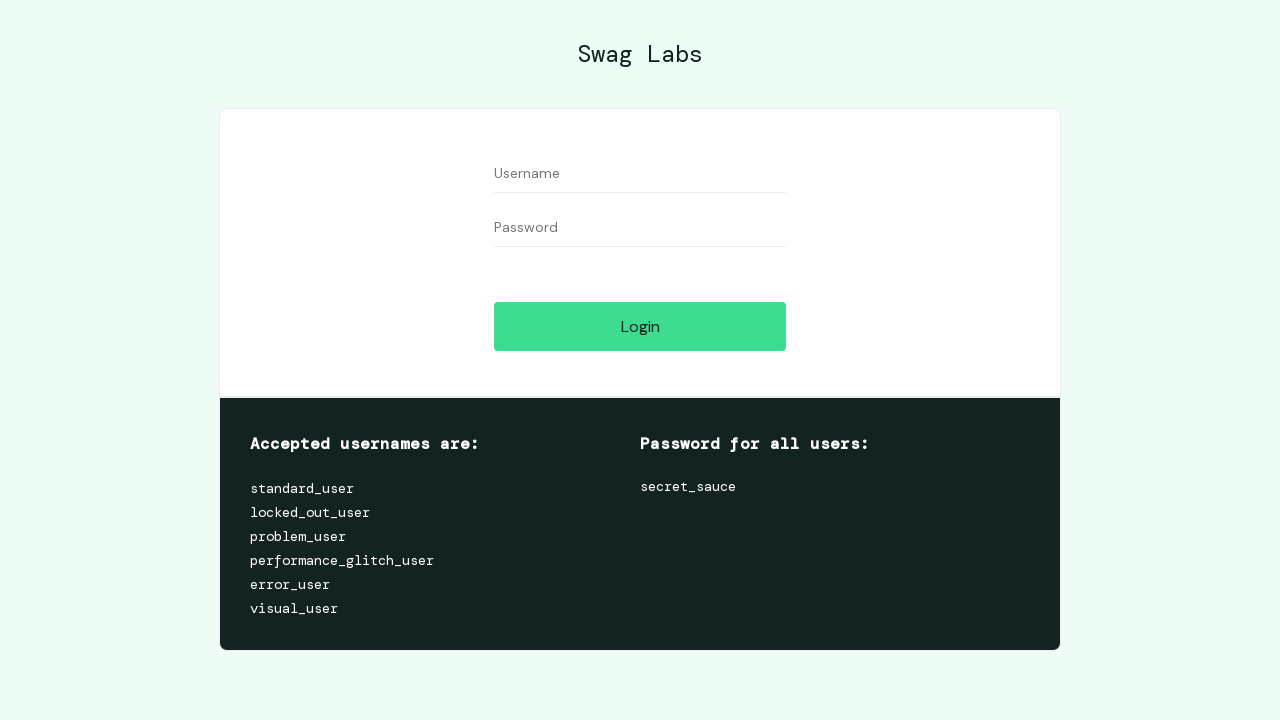

Clicked on username field at (640, 174) on #user-name
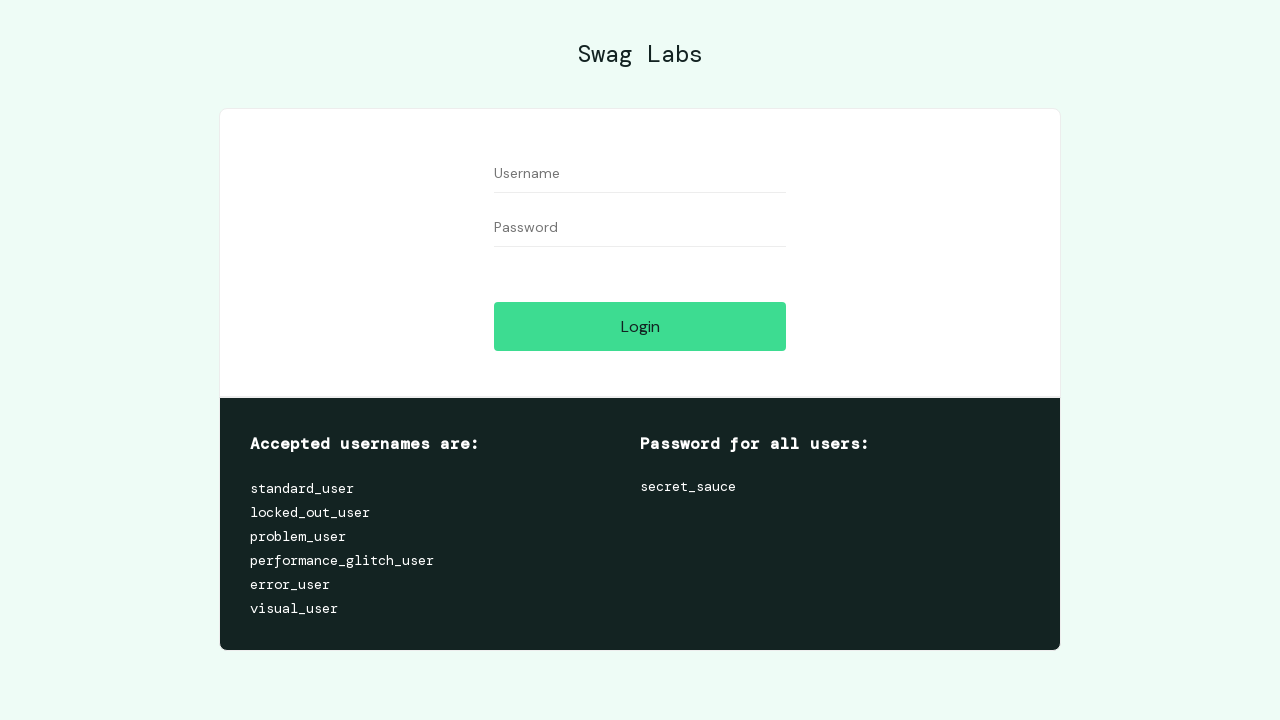

Clicked login button without entering username at (640, 326) on #login-button
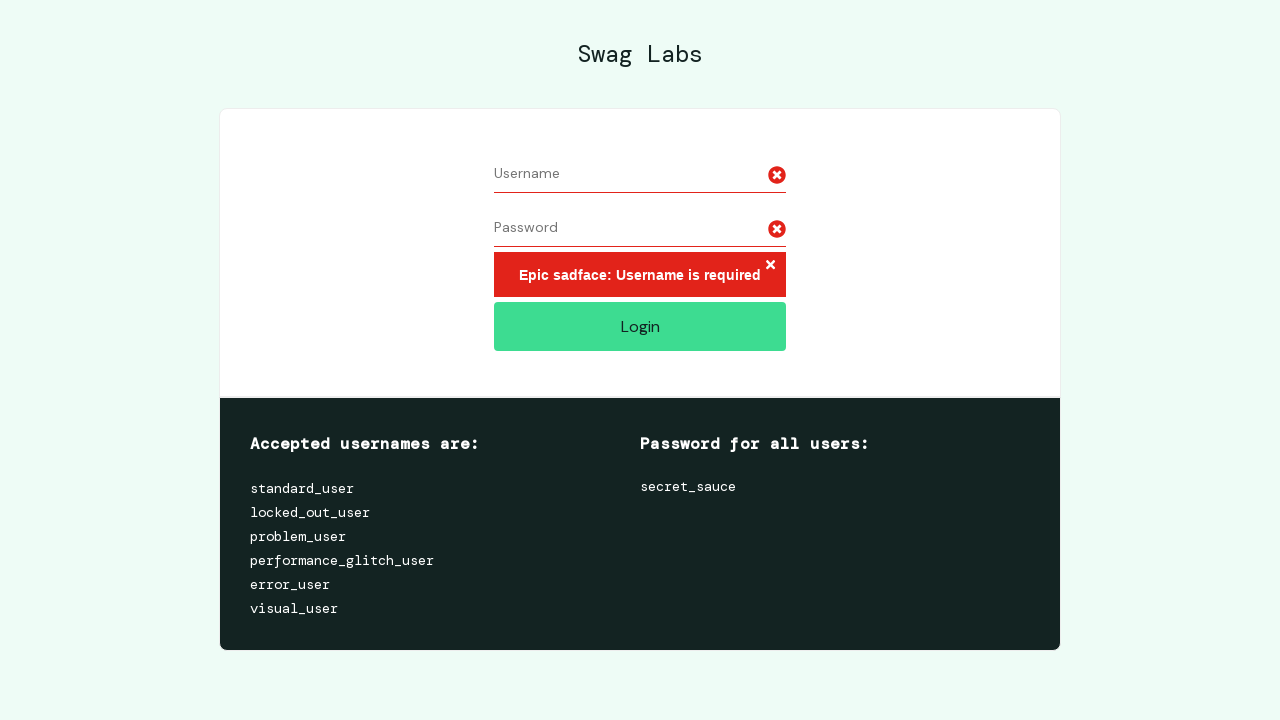

Error message displayed when attempting login without username
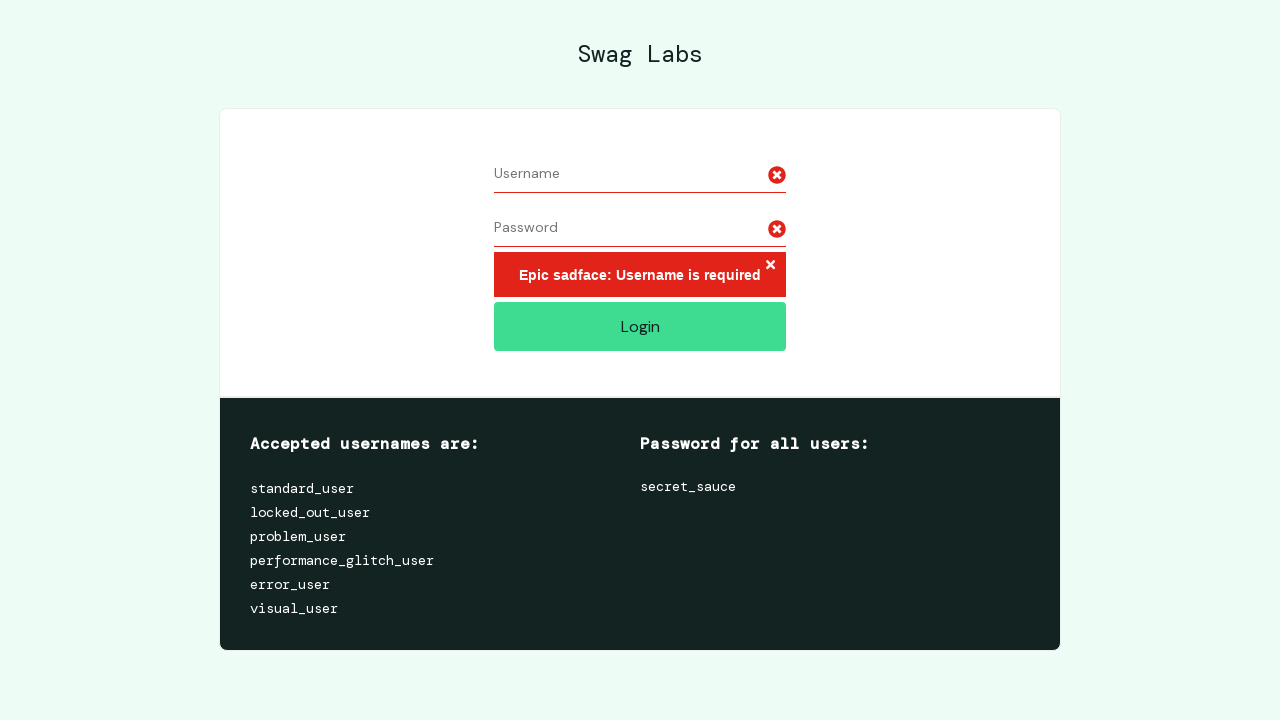

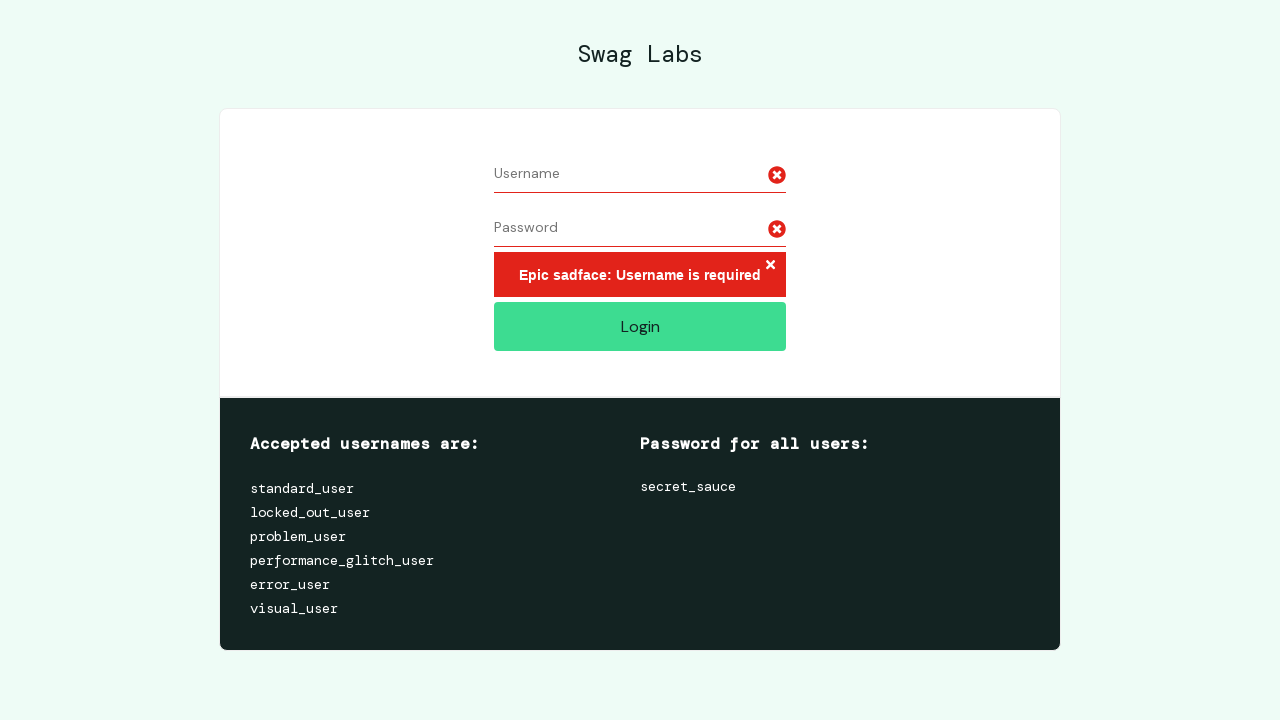